Navigates to Zoopla UK real estate website homepage and waits for the page to load

Starting URL: https://www.zoopla.co.uk/

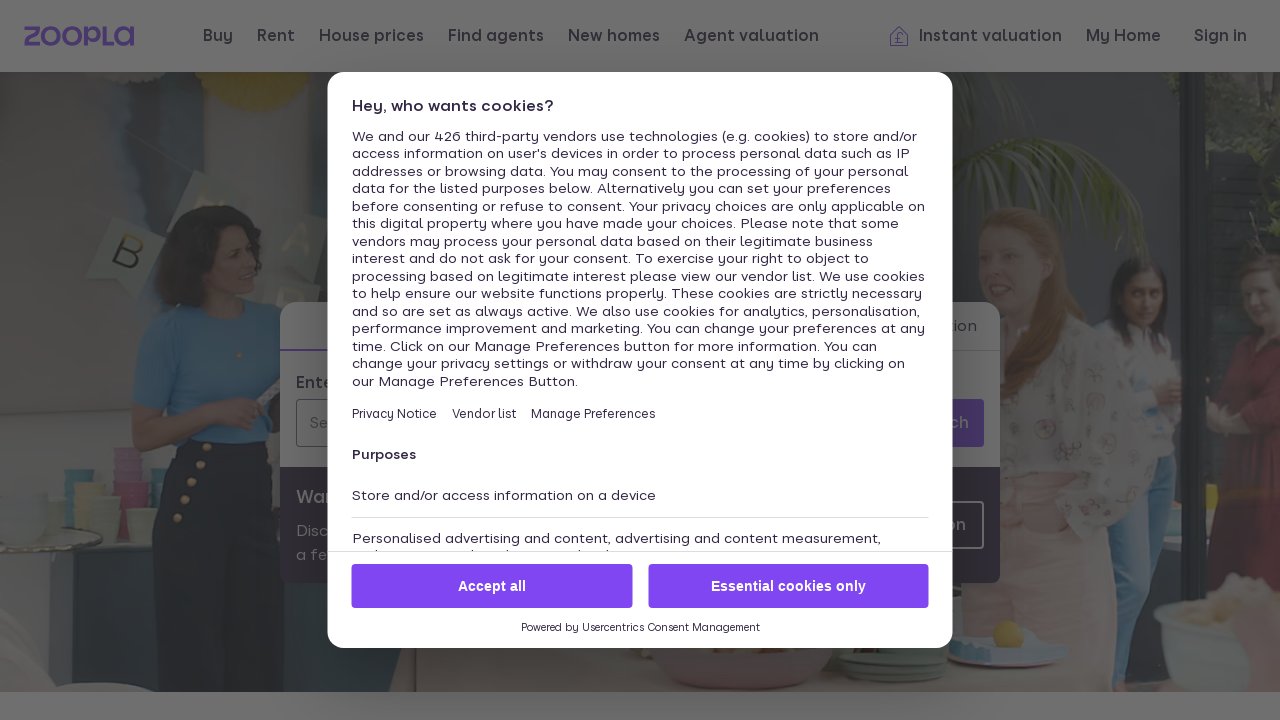

Navigated to Zoopla UK homepage
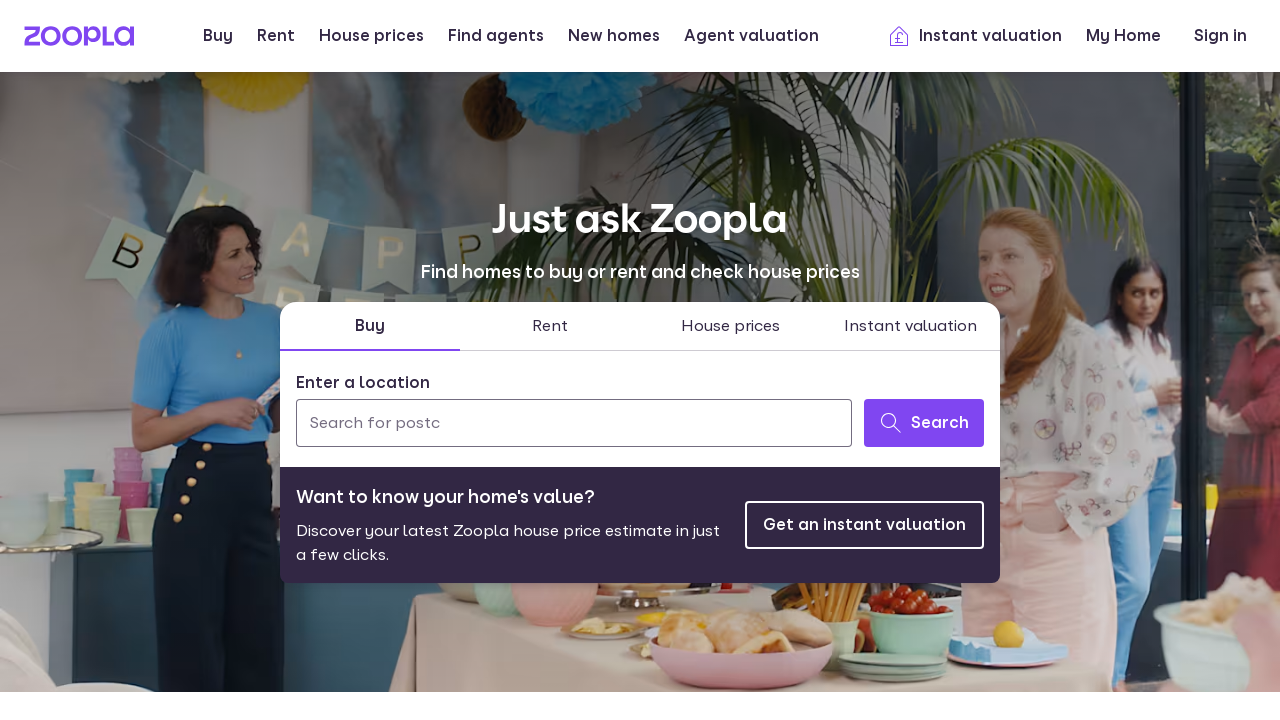

Page fully loaded with networkidle state
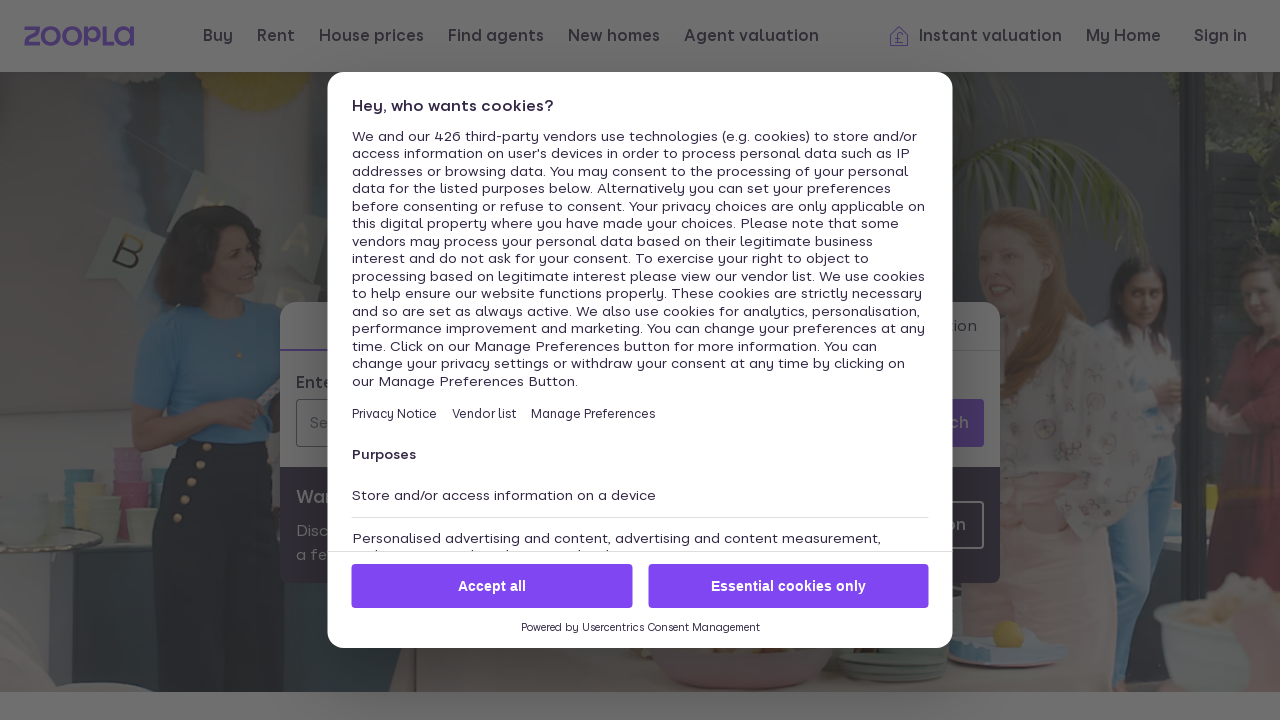

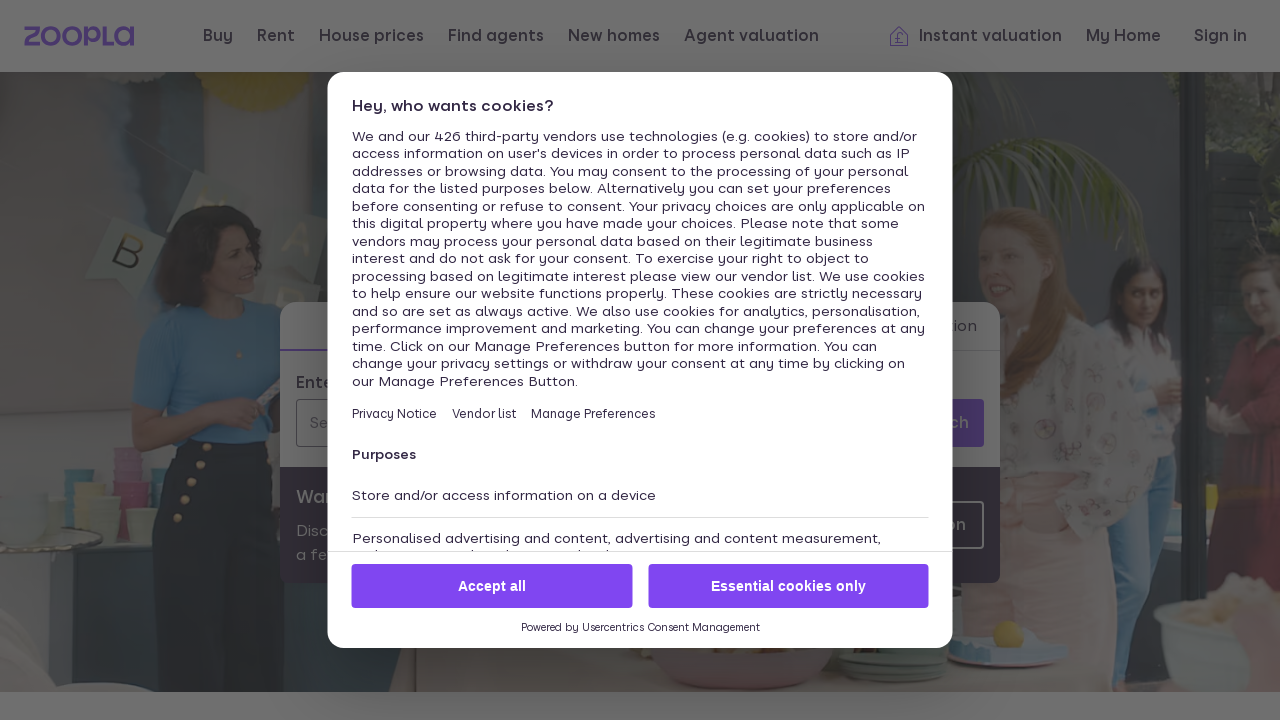